Tests dynamic content loading by clicking a start button and waiting for hidden content to become visible

Starting URL: https://the-internet.herokuapp.com/dynamic_loading/1

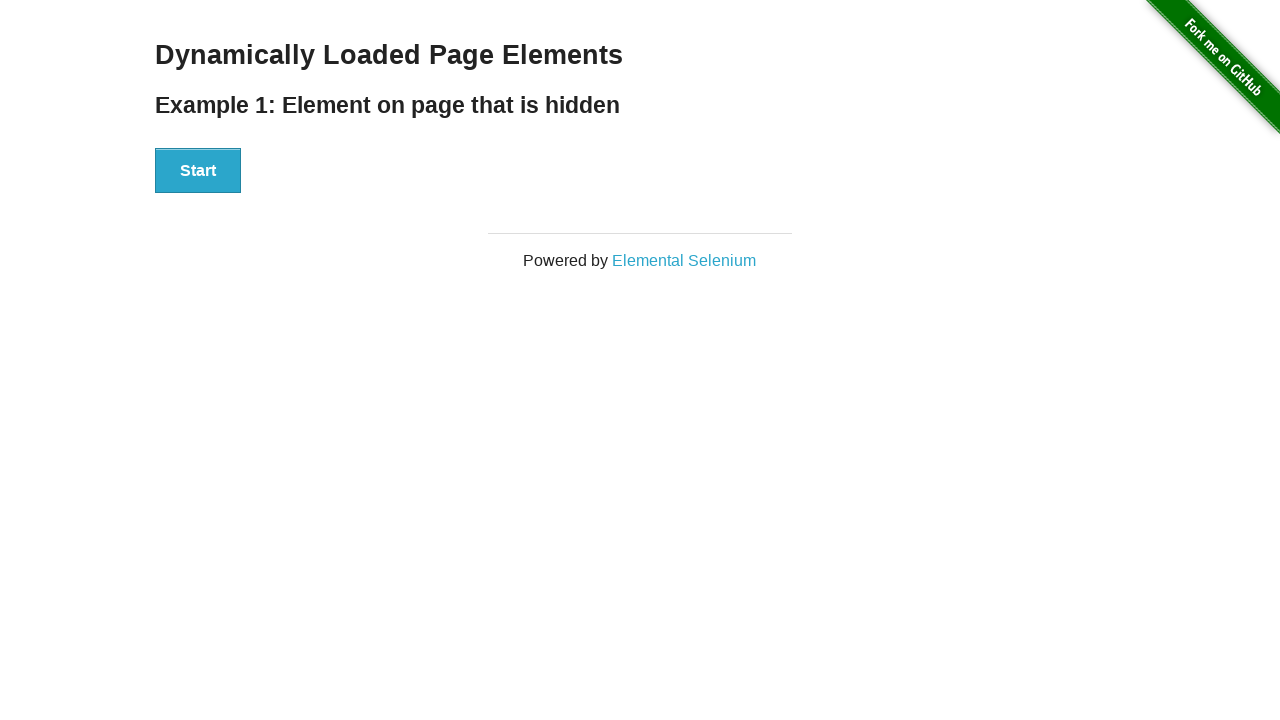

Navigated to dynamic loading test page
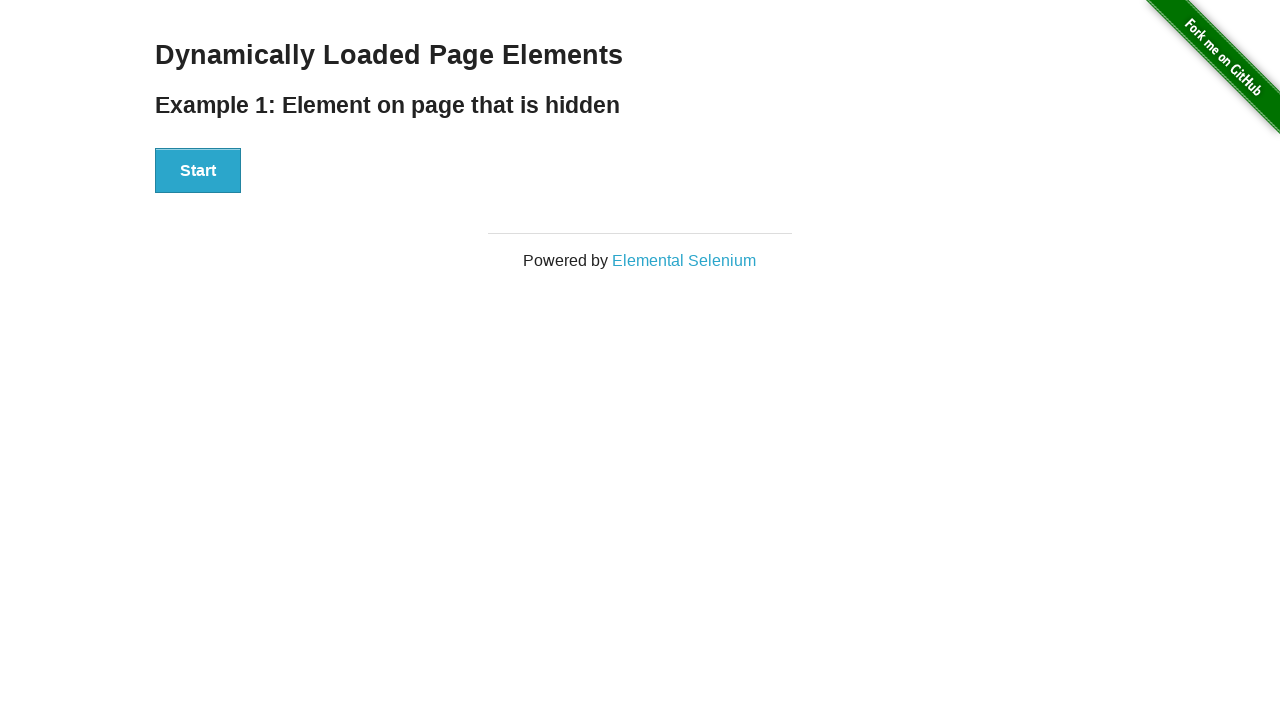

Clicked start button to trigger dynamic content loading at (198, 171) on #start > button
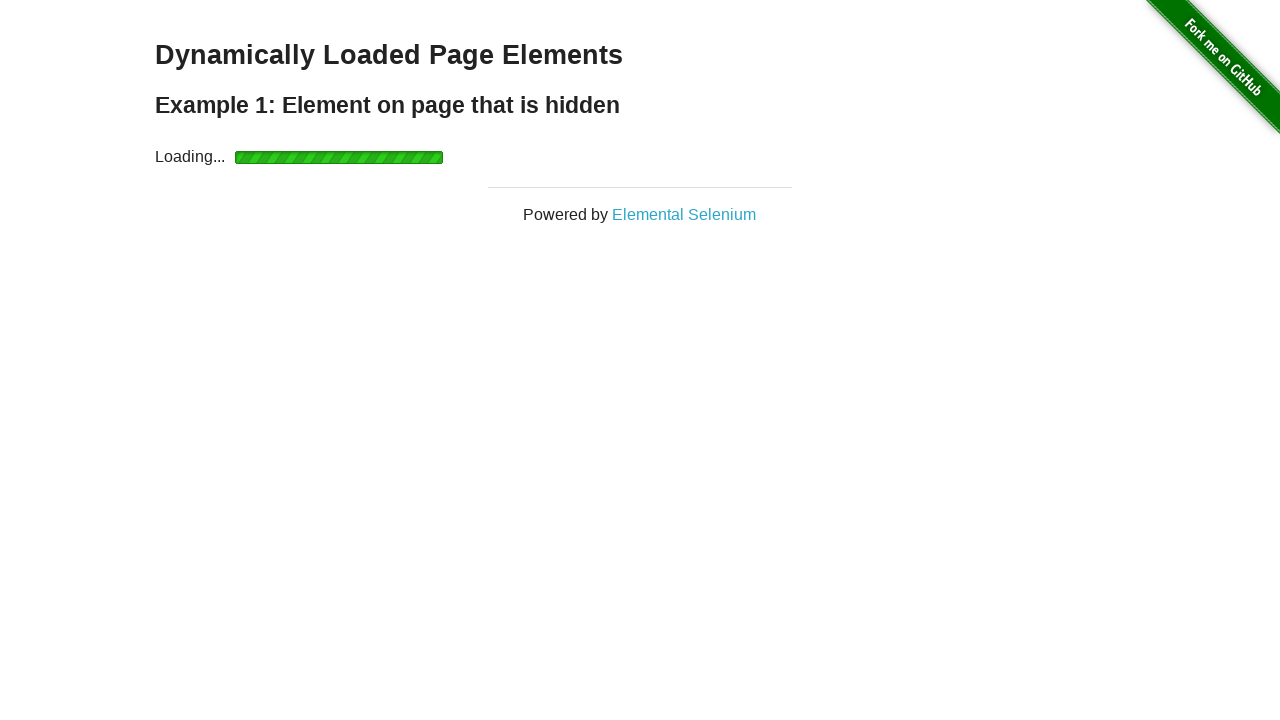

Dynamic content became visible - waiting completed
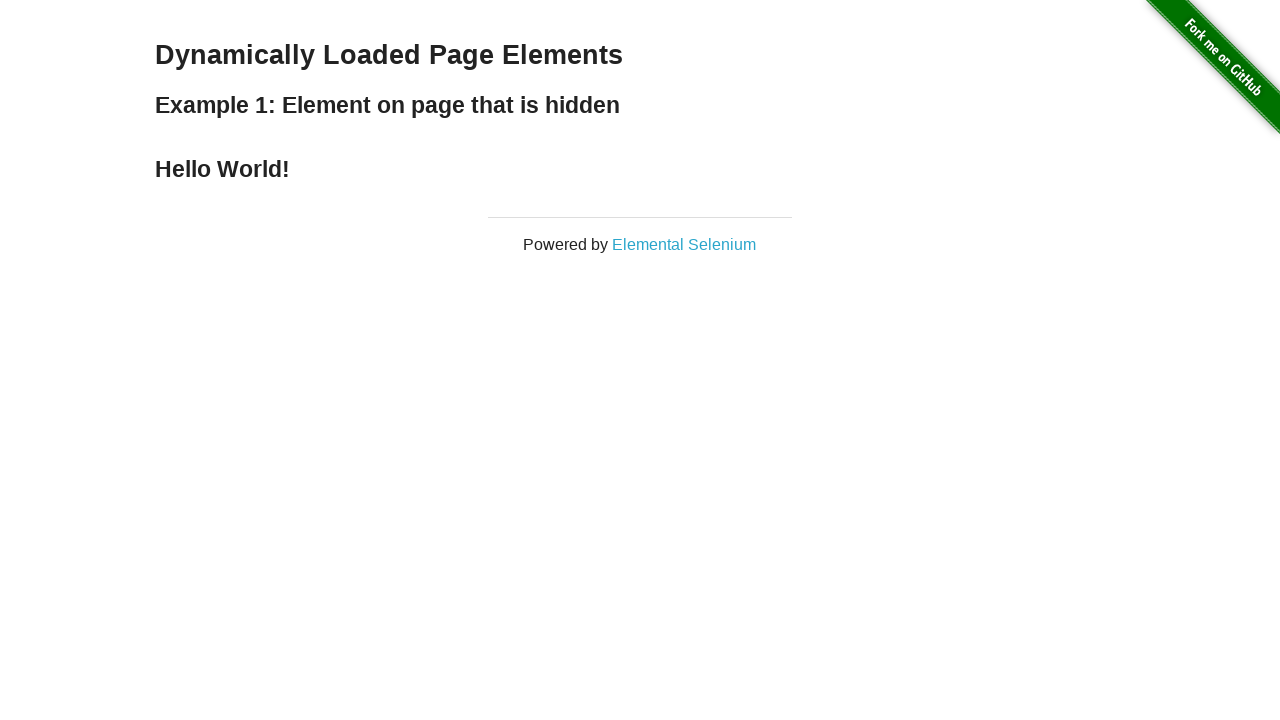

Retrieved text content from loaded element
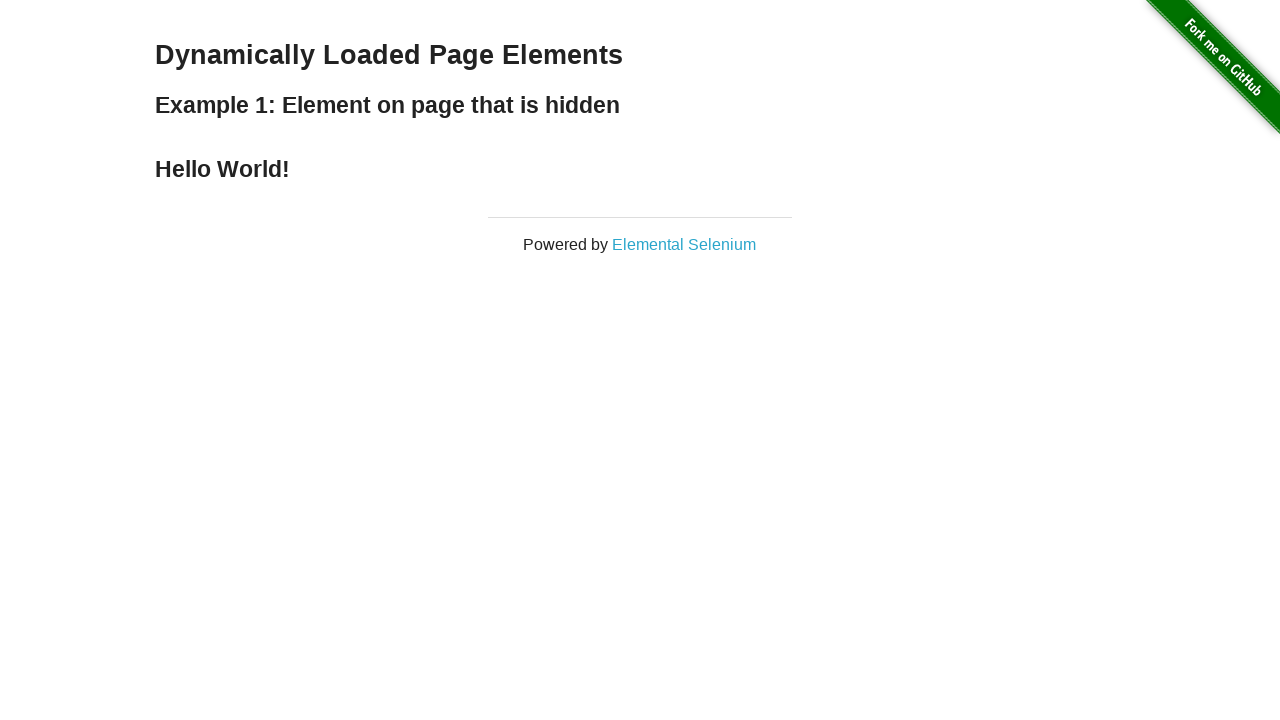

Test case passed - text content matches expected value 'Hello World!'
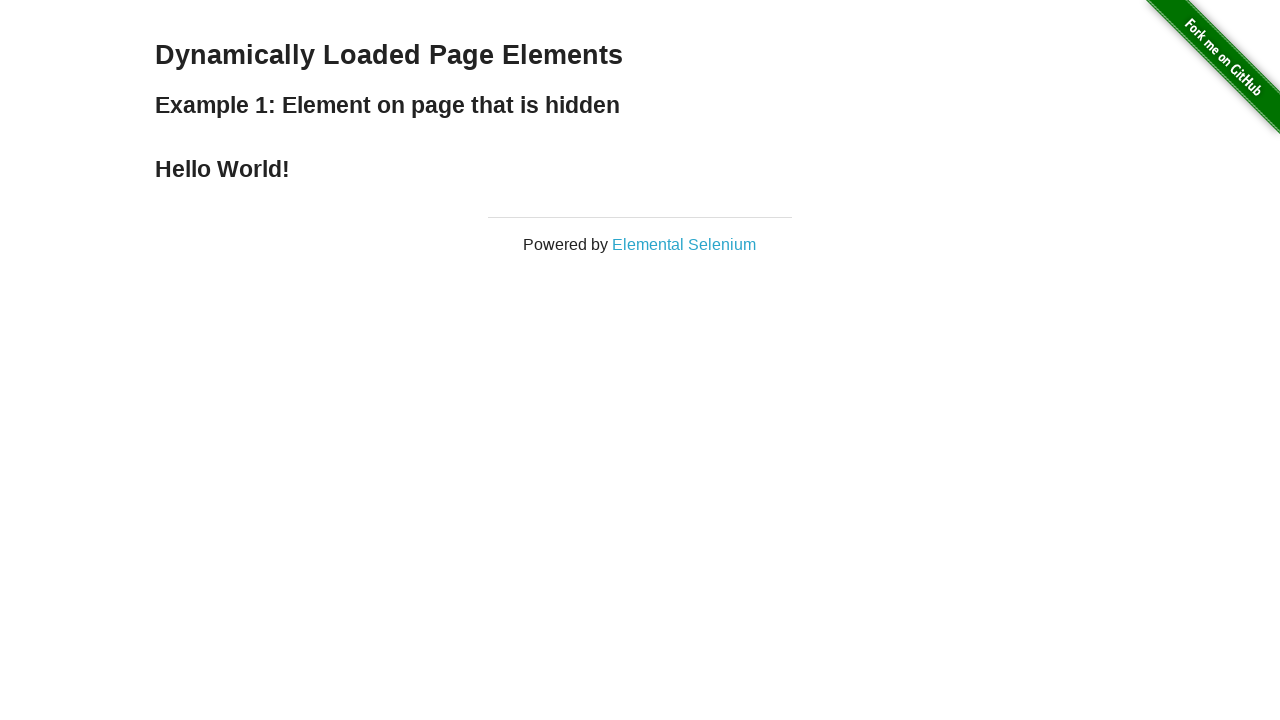

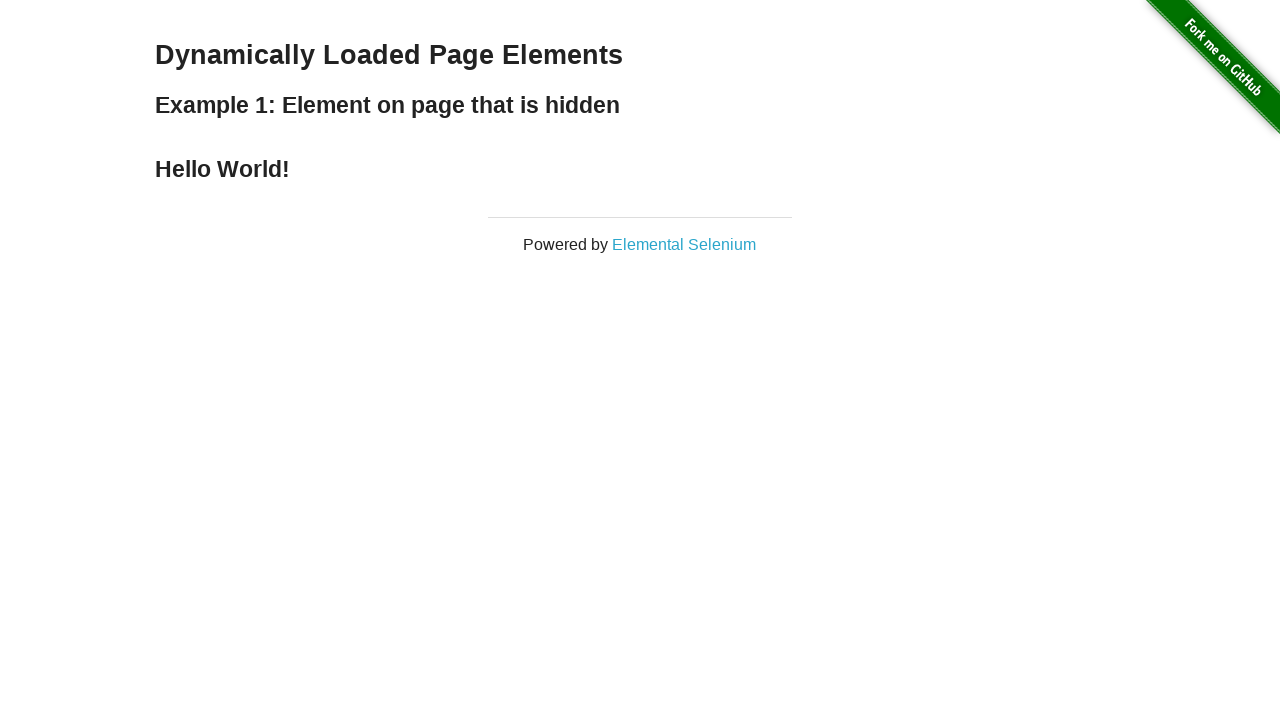